Tests alert functionality by entering a name, triggering an alert, and accepting it

Starting URL: https://www.letskodeit.com/practice

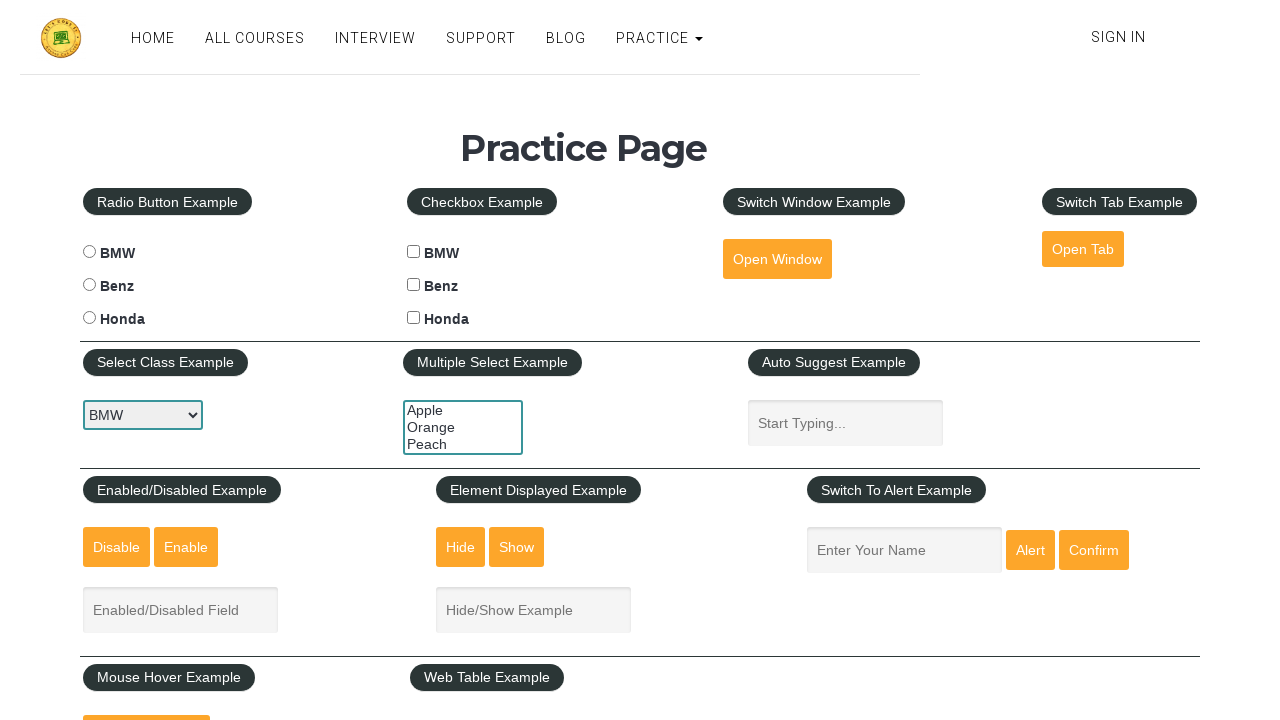

Entered 'John Doe' in the name input field on #name
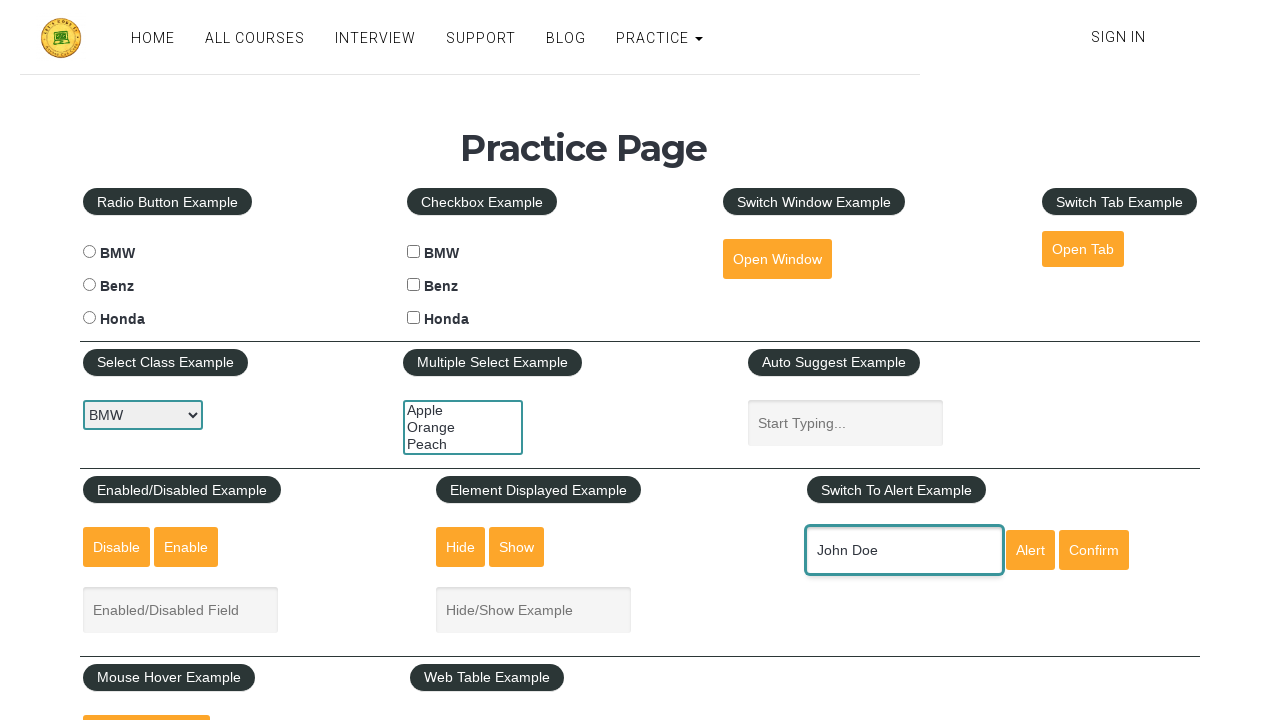

Set up dialog handler to accept alerts
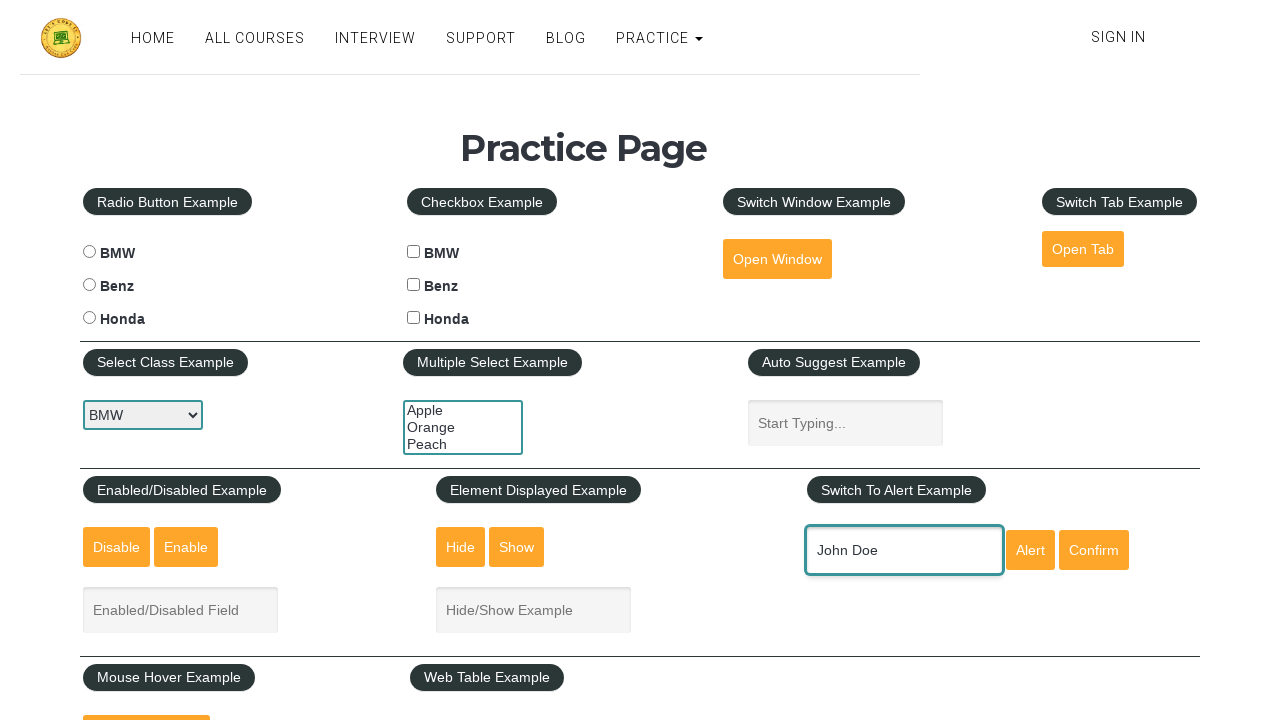

Clicked the Alert button to trigger alert at (1030, 550) on #alertbtn
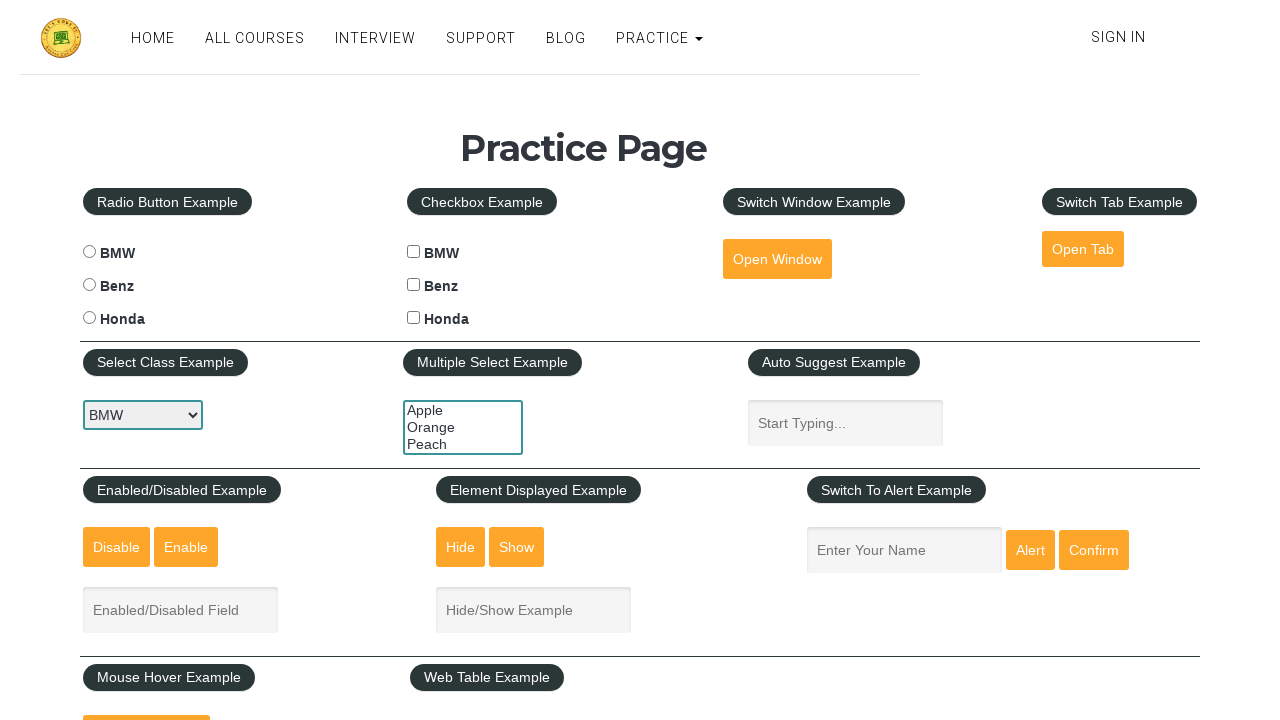

Waited 500ms for alert to be processed
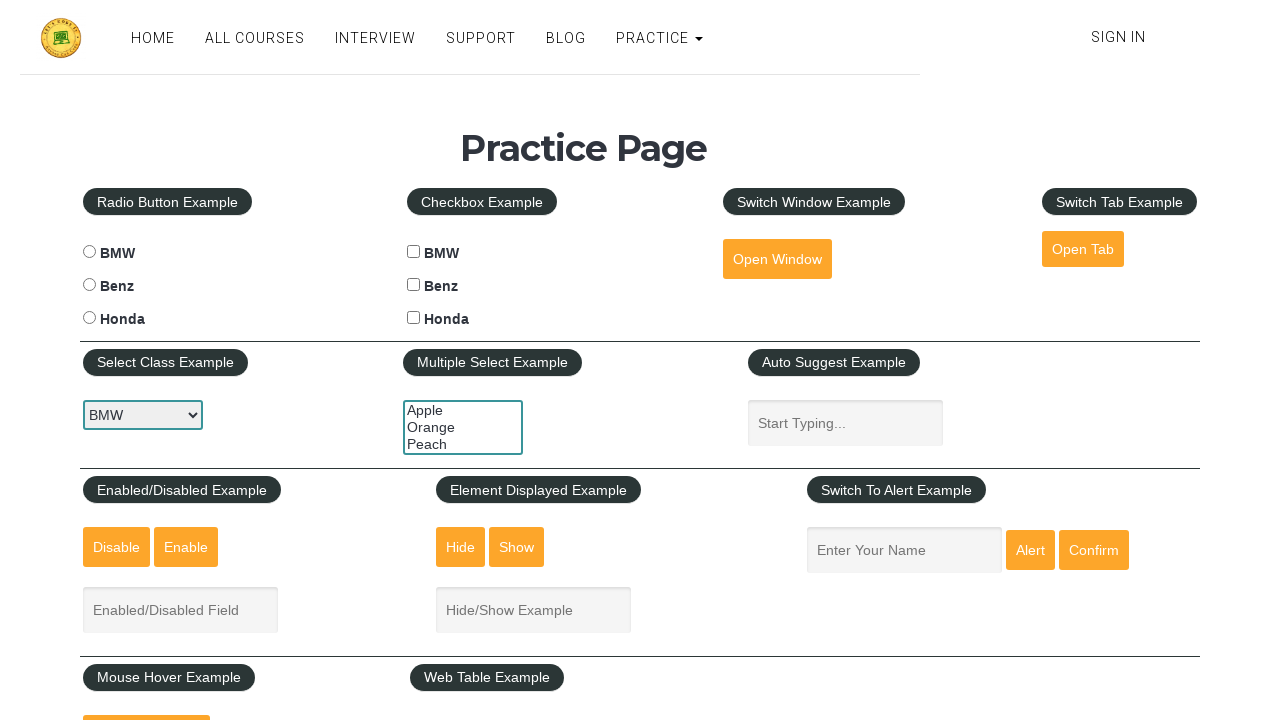

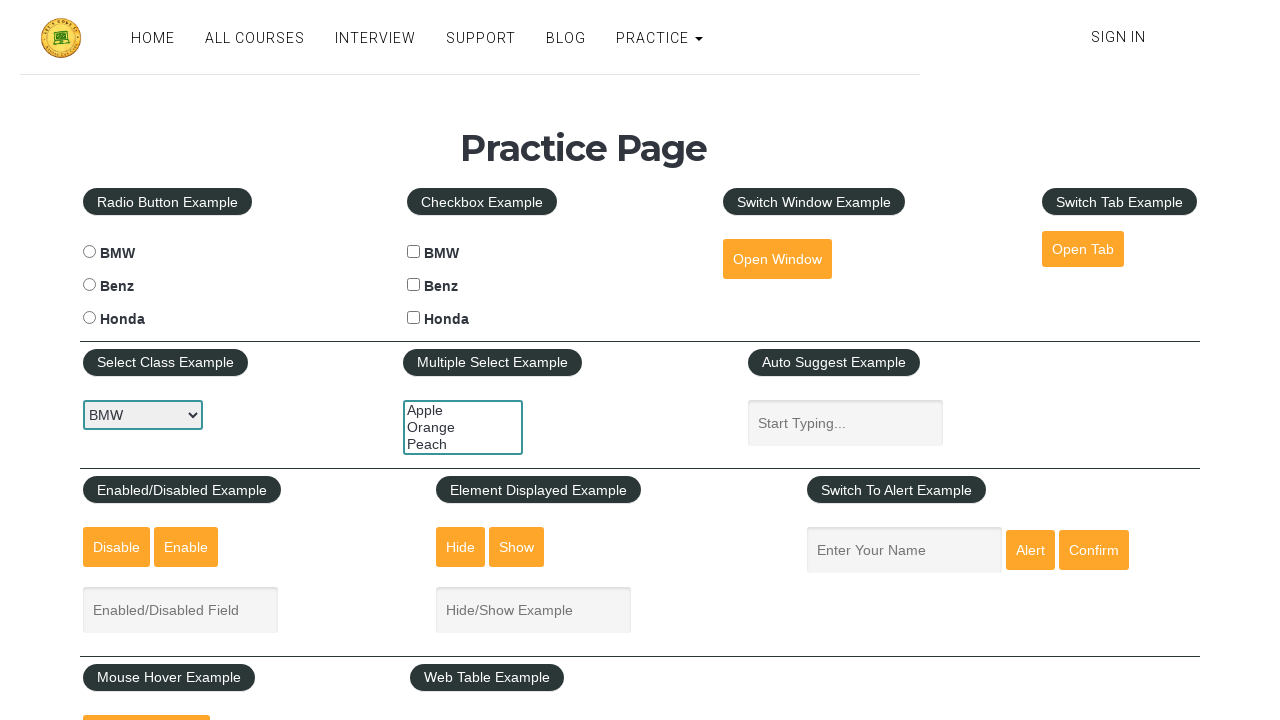